Tests the Elements section on DemoQA by clicking on the Elements card and navigating through the menu icons

Starting URL: https://demoqa.com/

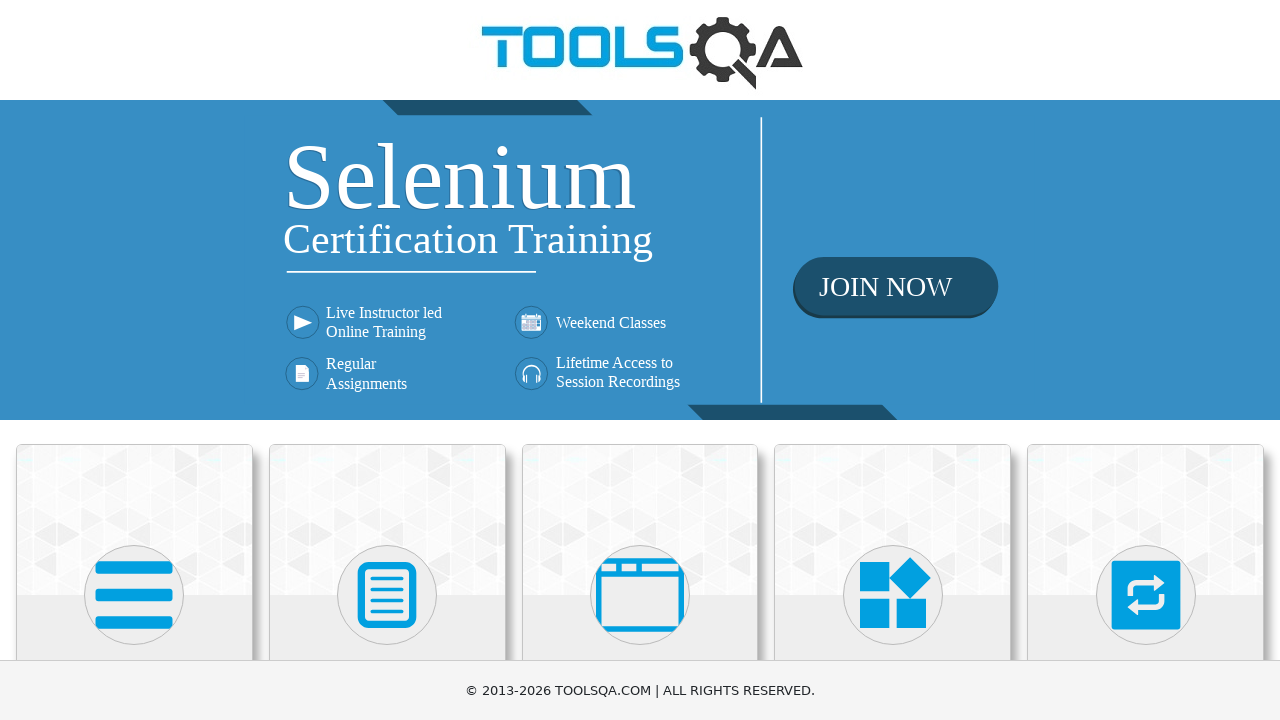

Clicked on Elements card at (134, 360) on xpath=//h5[text()='Elements']
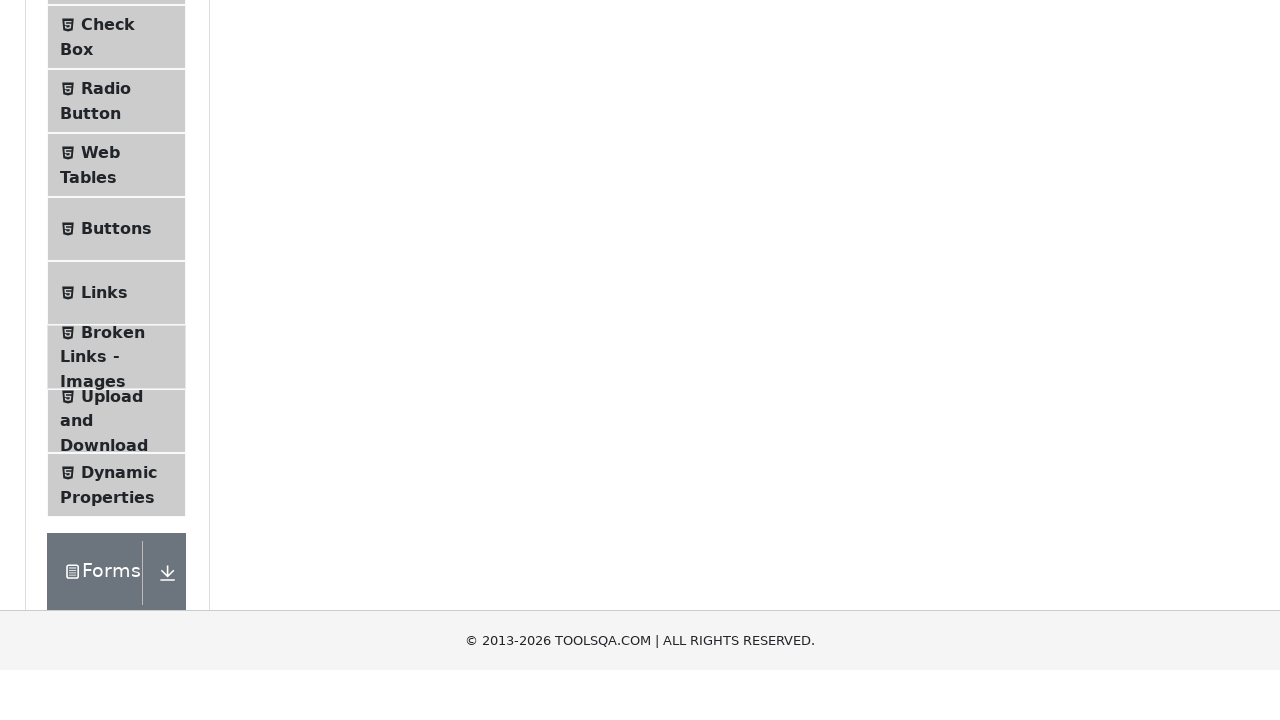

Clicked on the first icon element at (196, 189) on (//div[contains(@class,'icon')])[1]
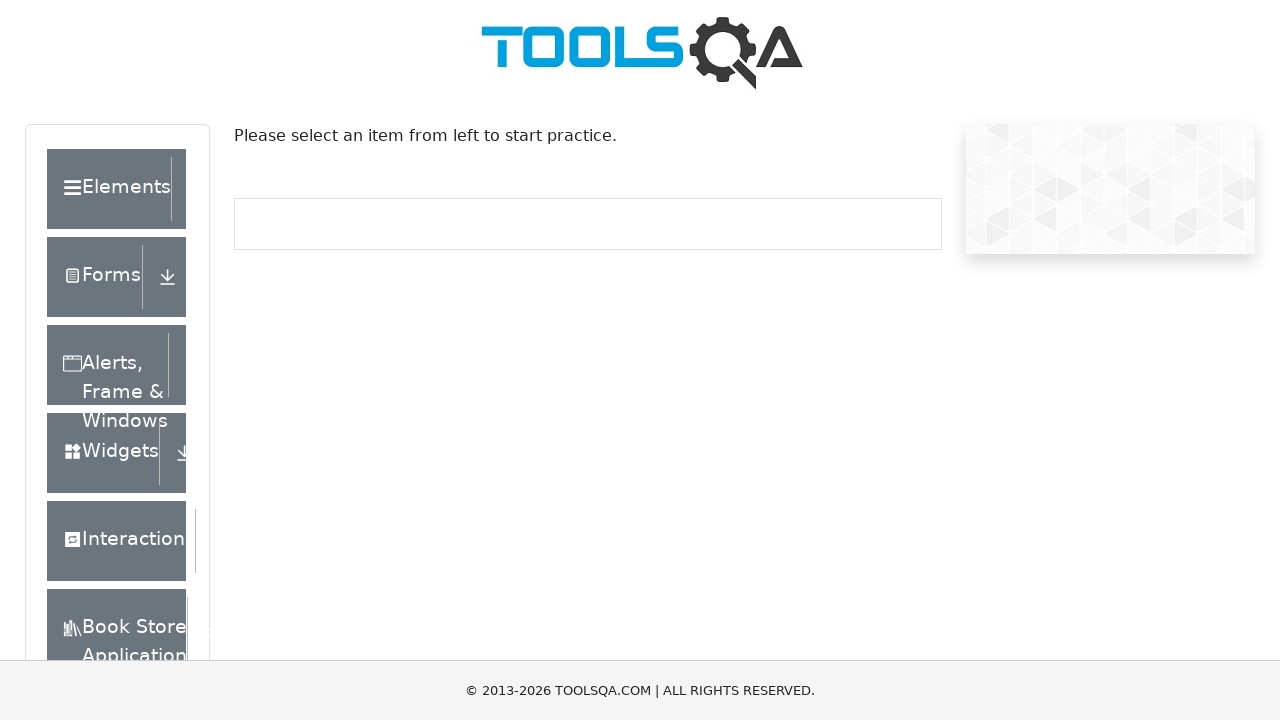

Clicked on the second SVG element with stroke attribute at (196, 190) on (//*[name()='svg'][contains(@stroke,'currentColor')])[2]
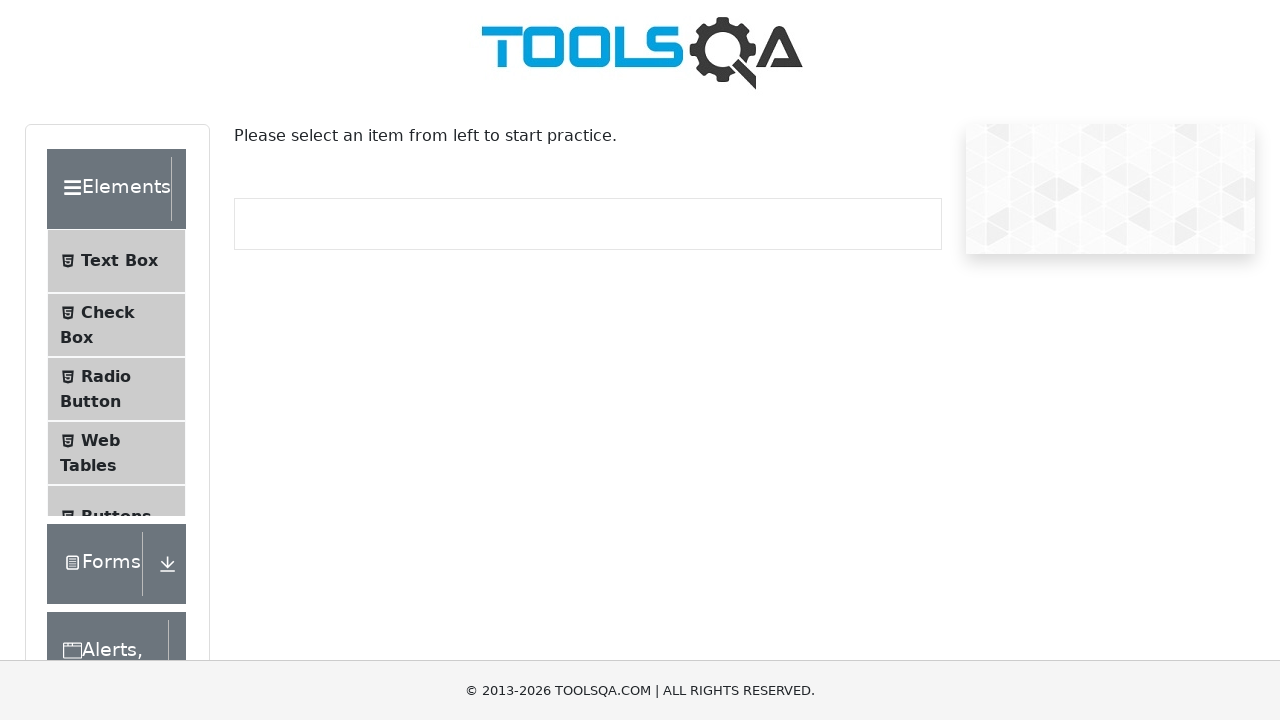

Waited for page to stabilize
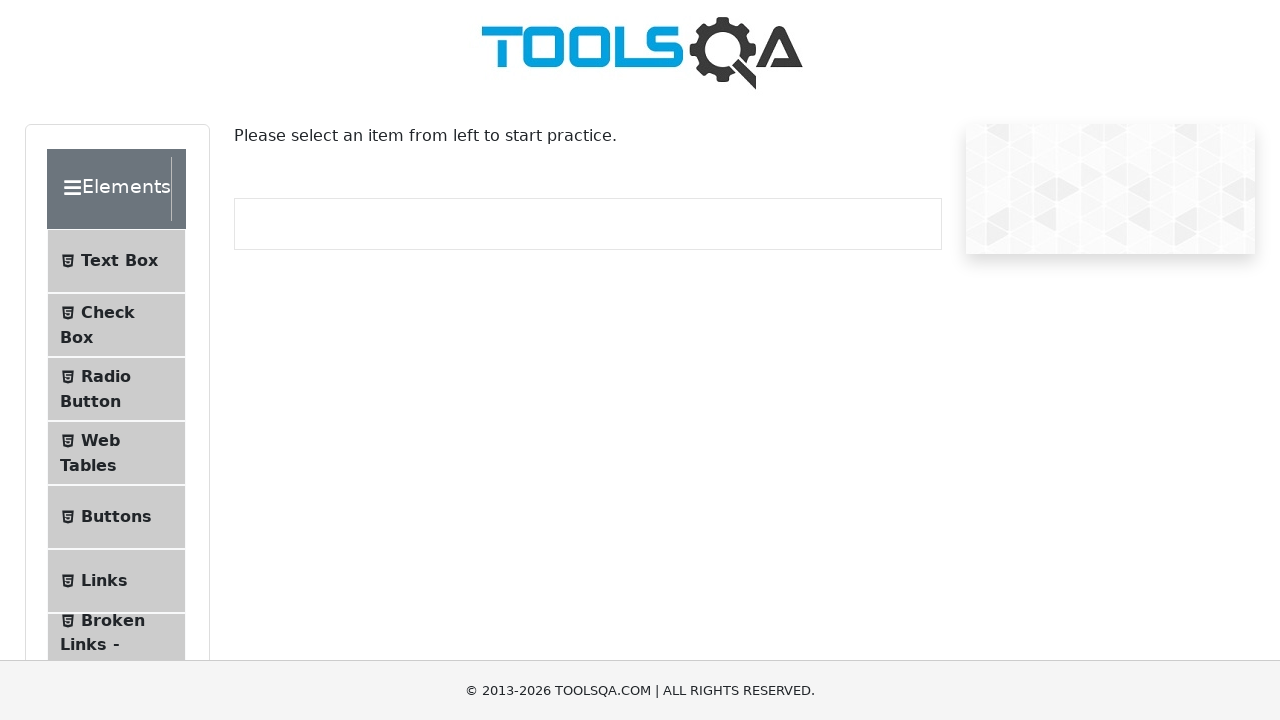

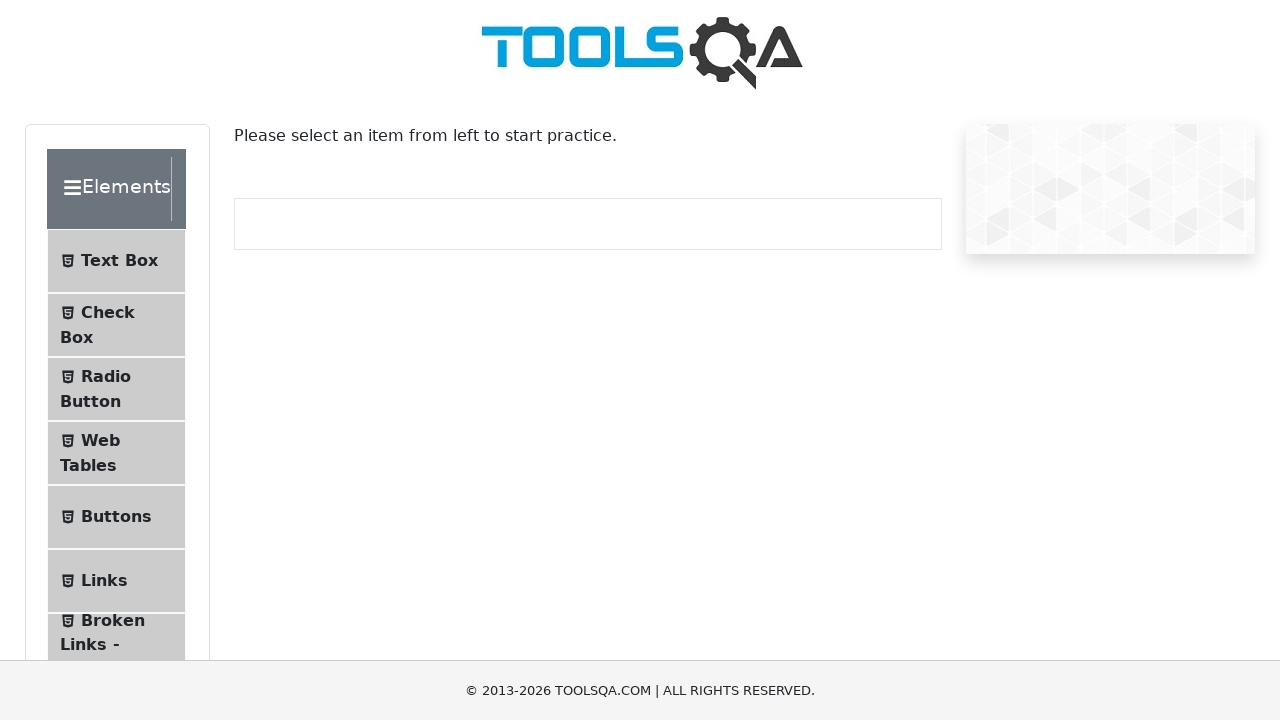